Tests checkbox and radio button functionality by checking selection states and clicking to toggle them

Starting URL: https://rahulshettyacademy.com/dropdownsPractise/

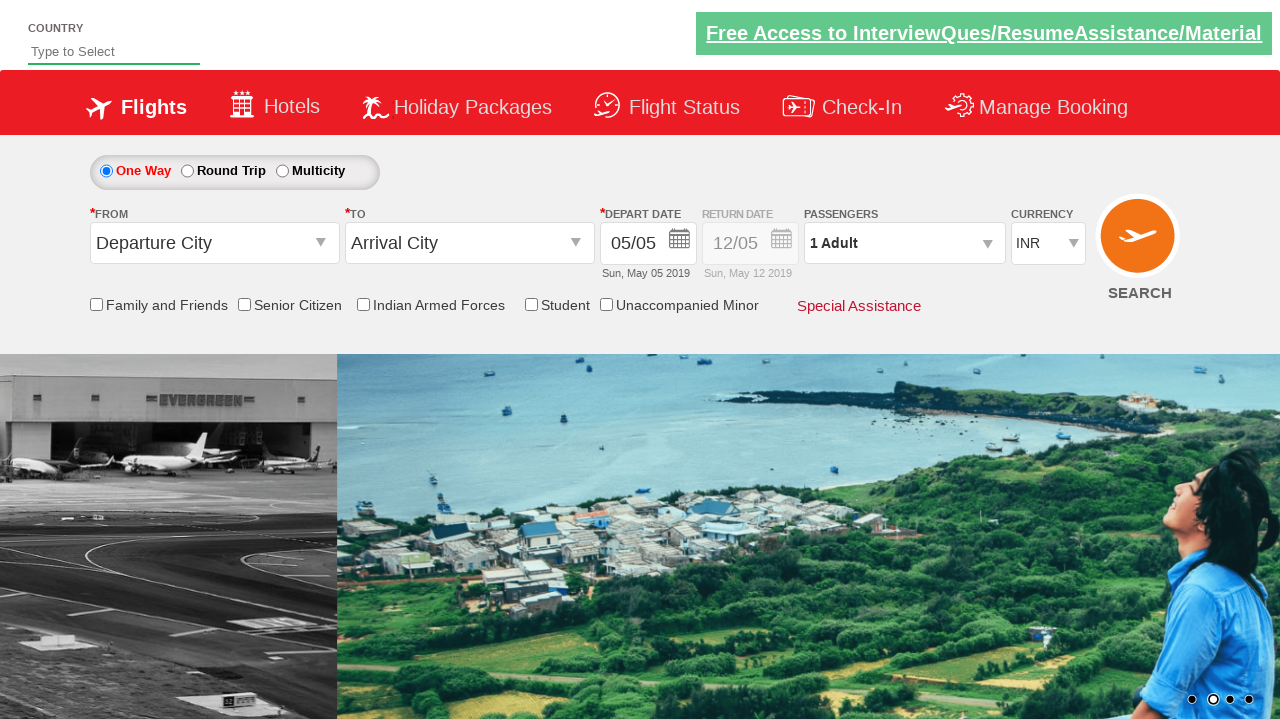

Checked initial state of Friends & Family checkbox
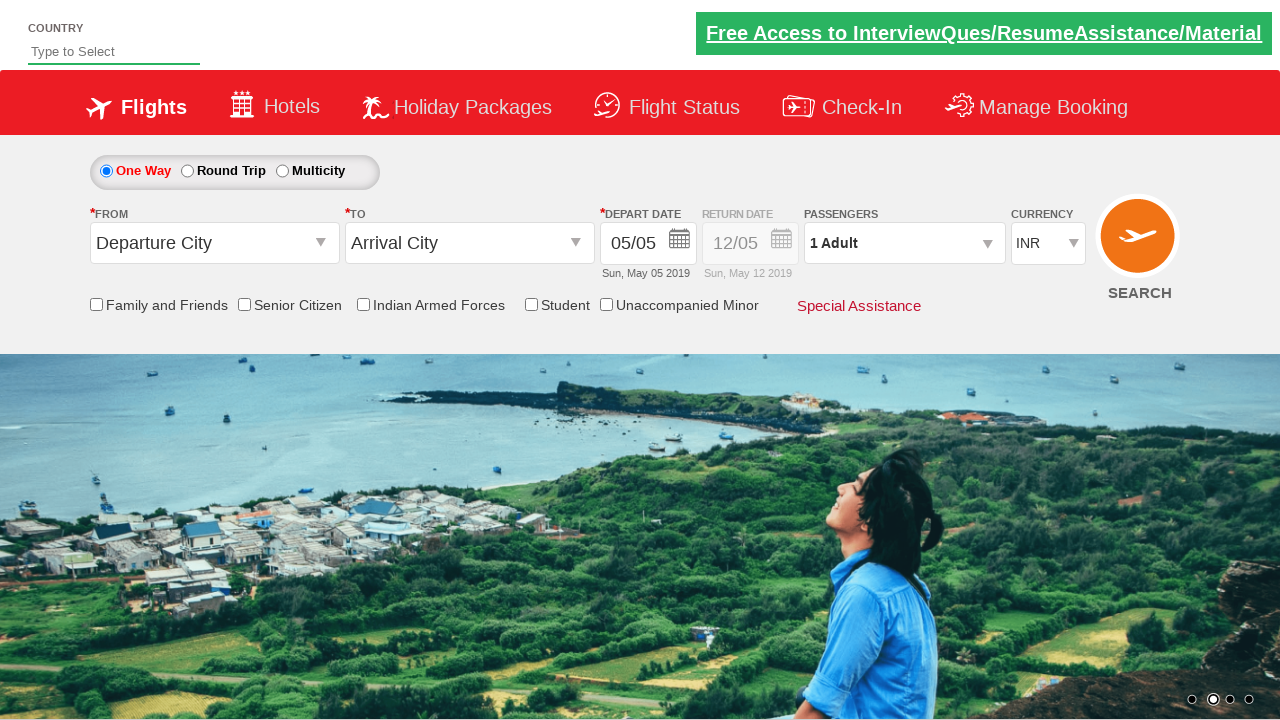

Clicked Friends & Family checkbox to toggle it at (96, 304) on #ctl00_mainContent_chk_friendsandfamily
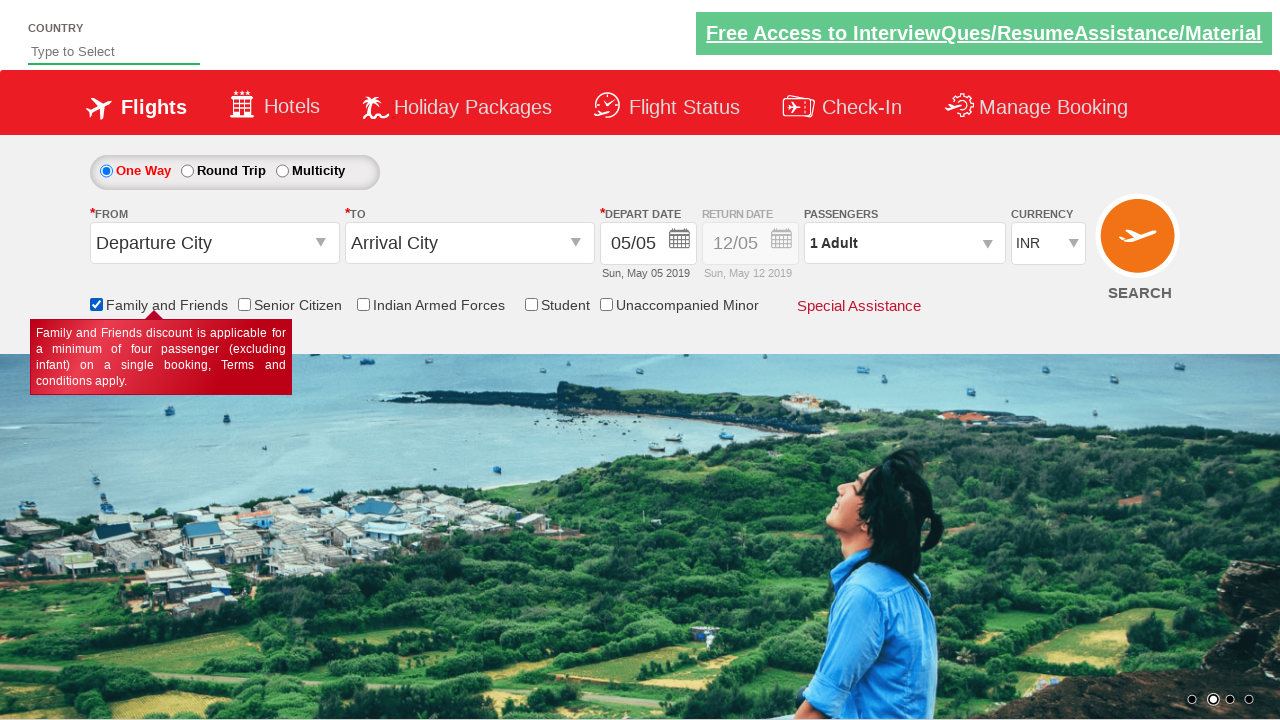

Verified Friends & Family checkbox is now checked
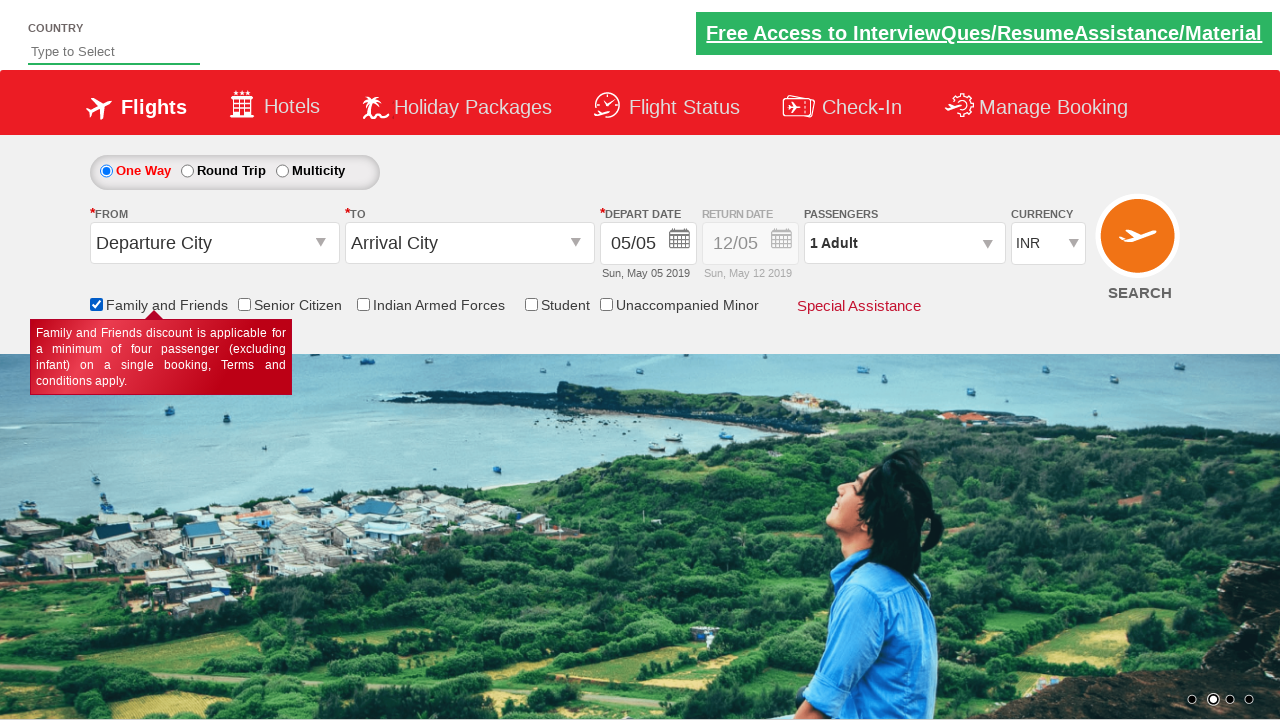

Counted total checkboxes on page: 6
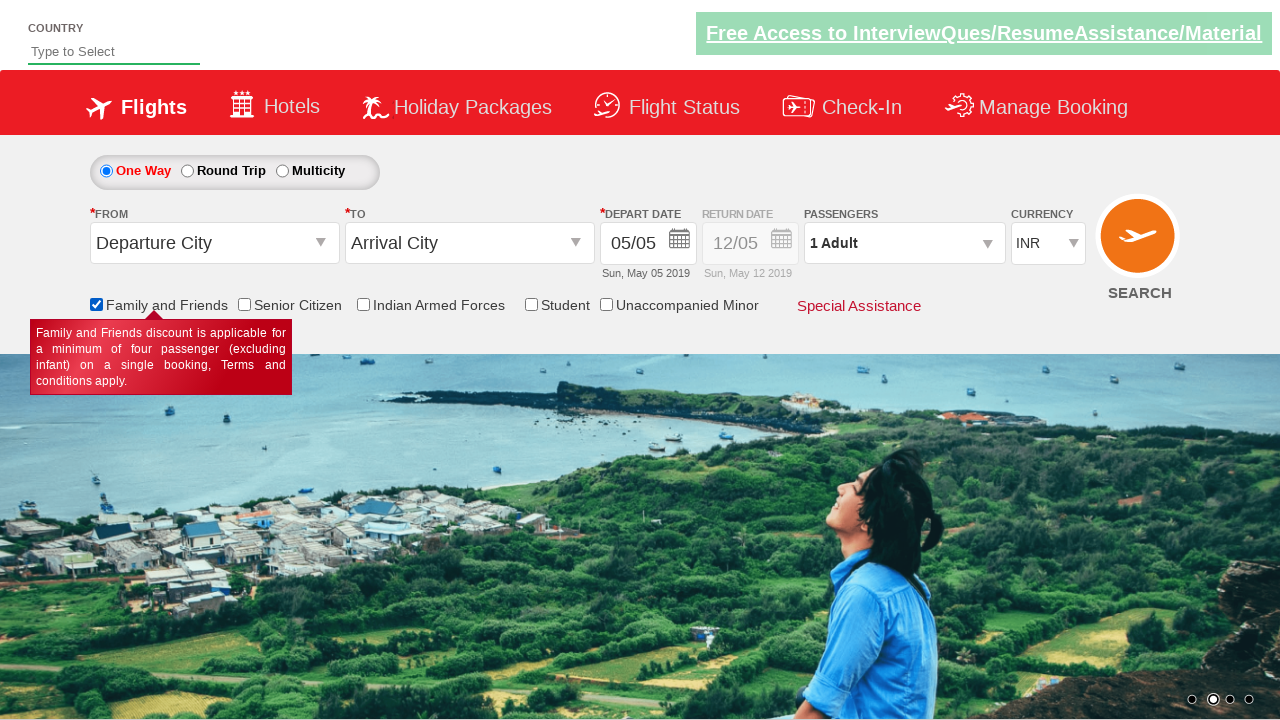

Checked initial state of Round Trip radio button
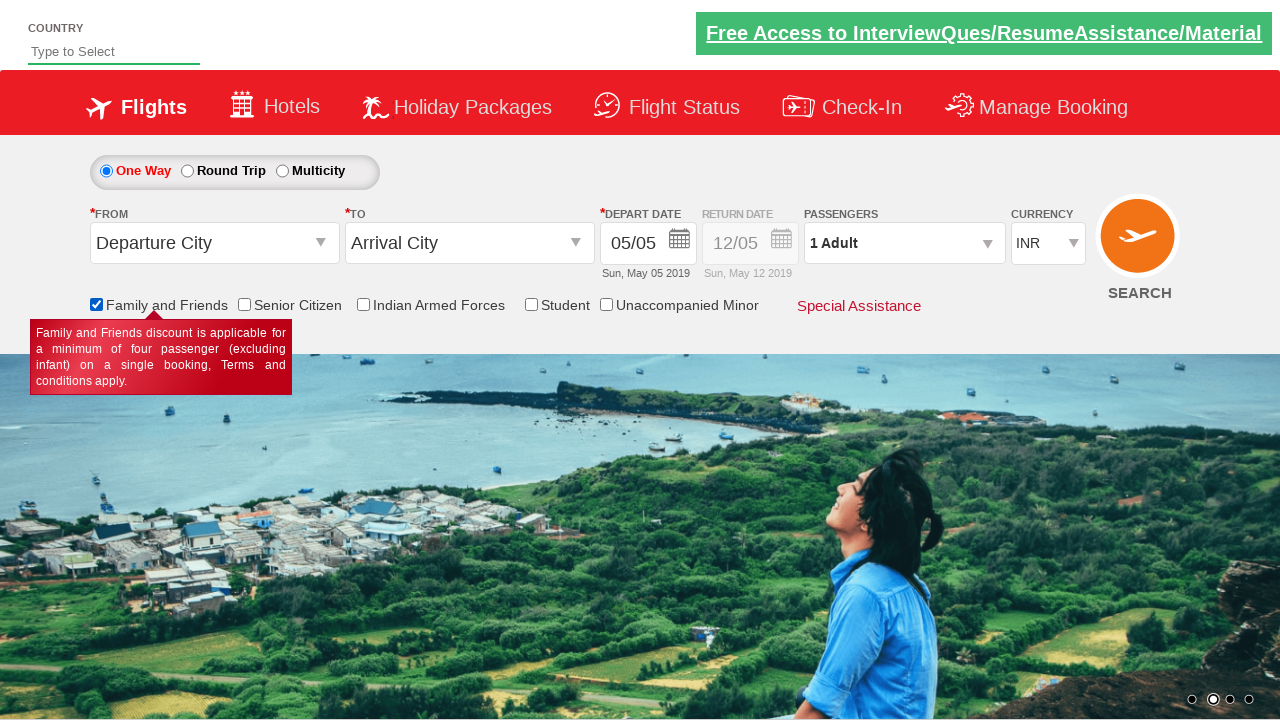

Clicked Round Trip radio button to select it at (187, 171) on #ctl00_mainContent_rbtnl_Trip_1
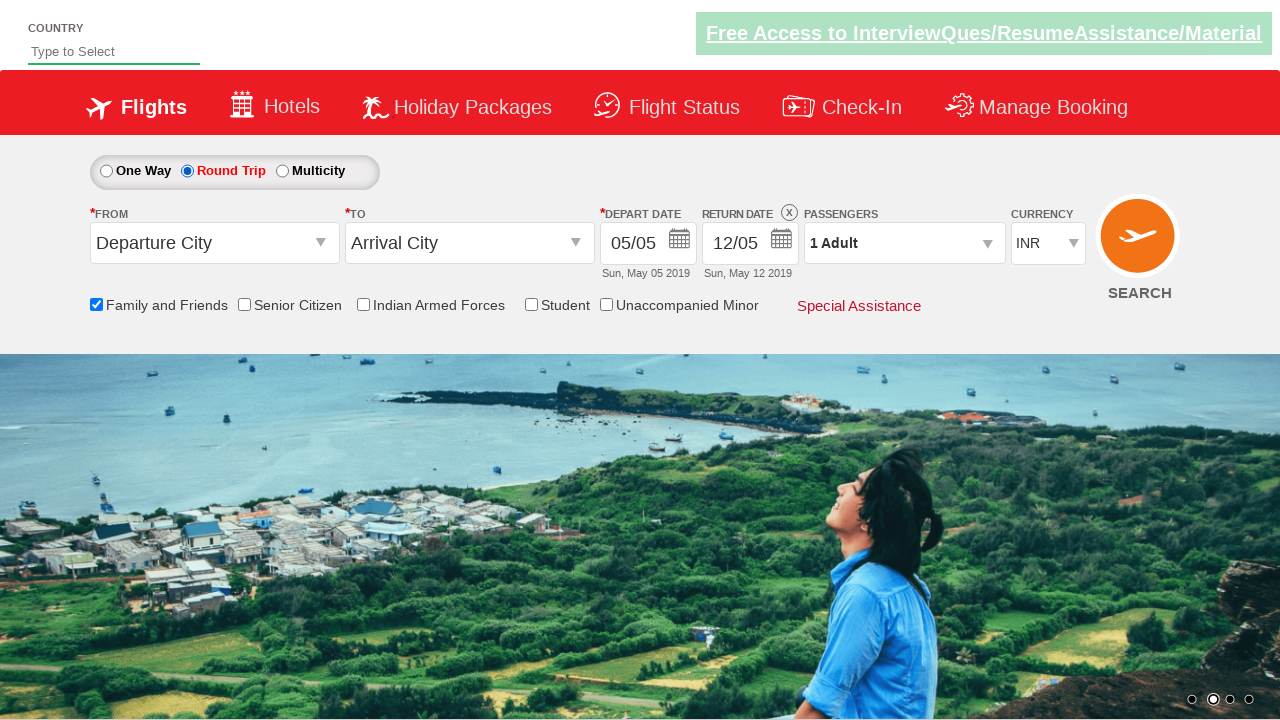

Counted radio buttons in trip selection group: 3
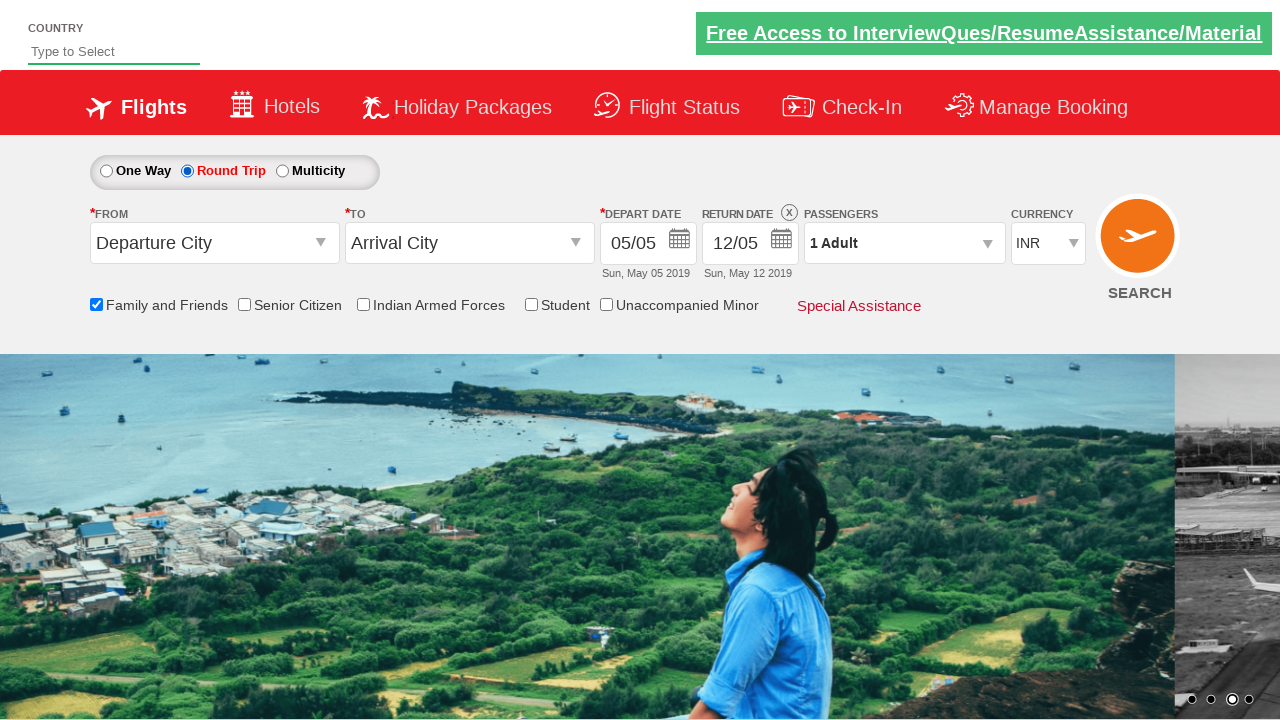

Verified Round Trip radio button is now selected
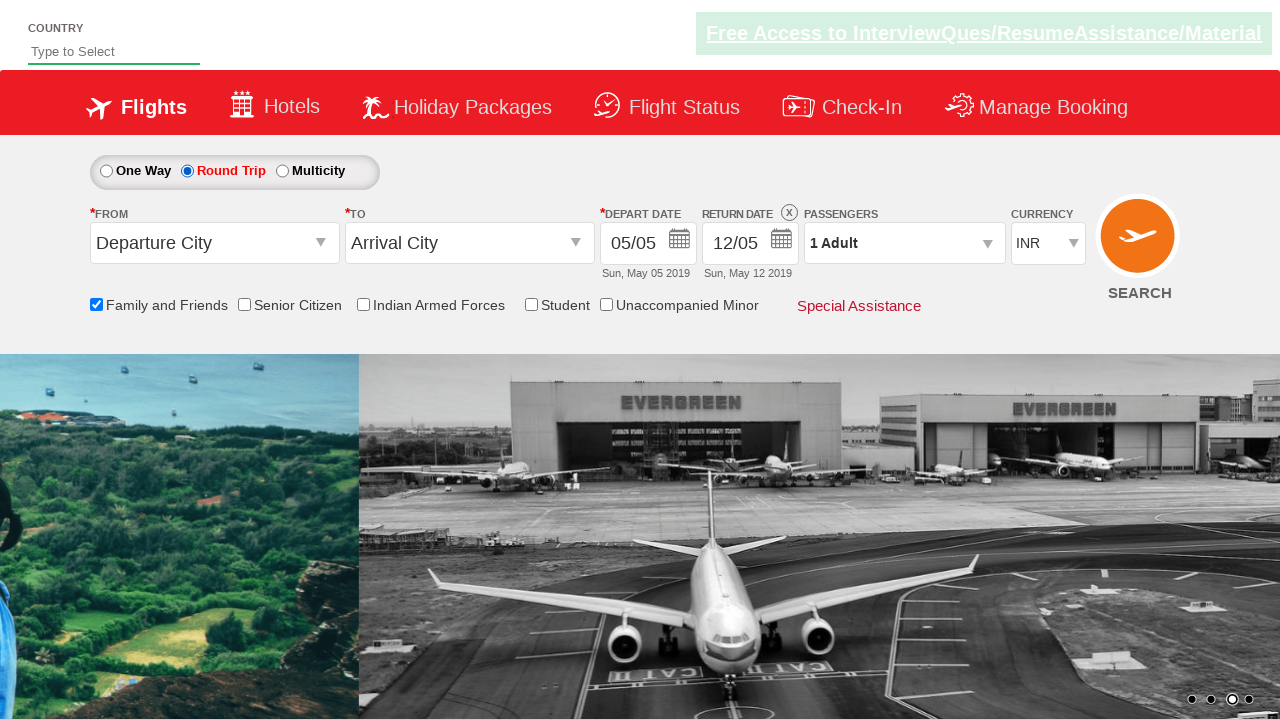

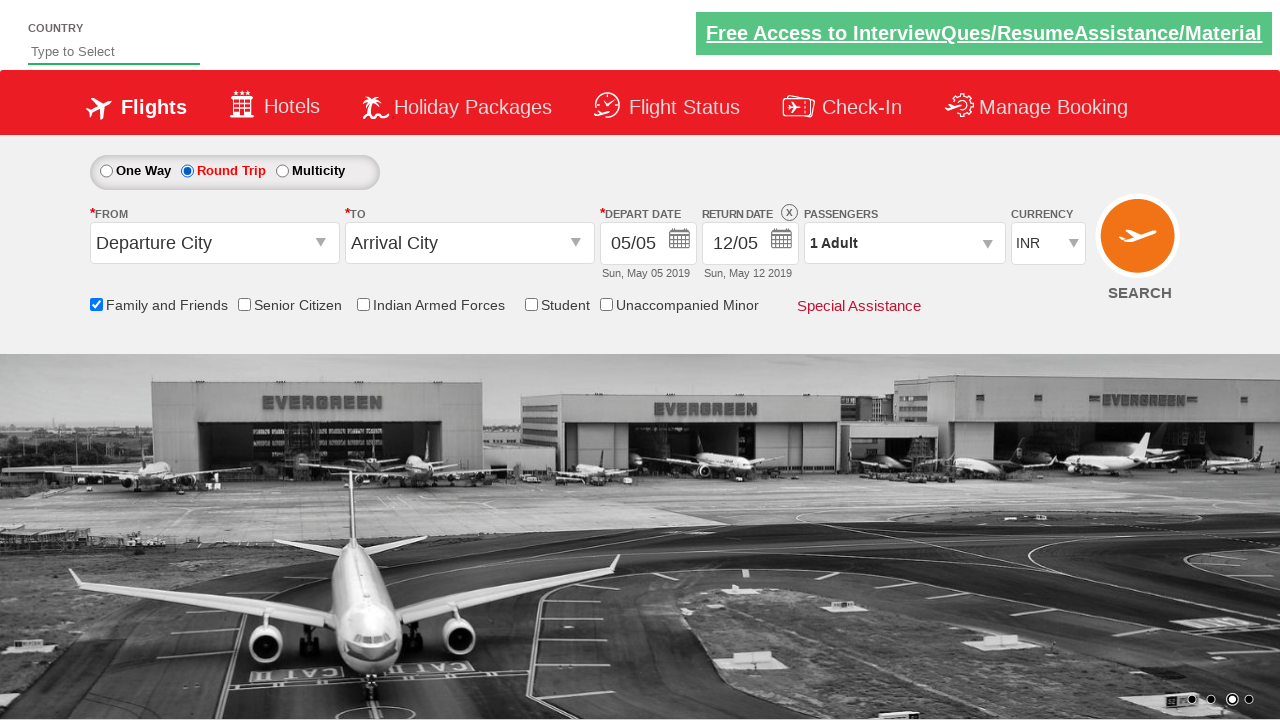